Tests XPath sibling and parent traversal locators by navigating to a practice automation page and verifying the text of buttons found using following-sibling and parent XPath axes.

Starting URL: https://rahulshettyacademy.com/AutomationPractice/

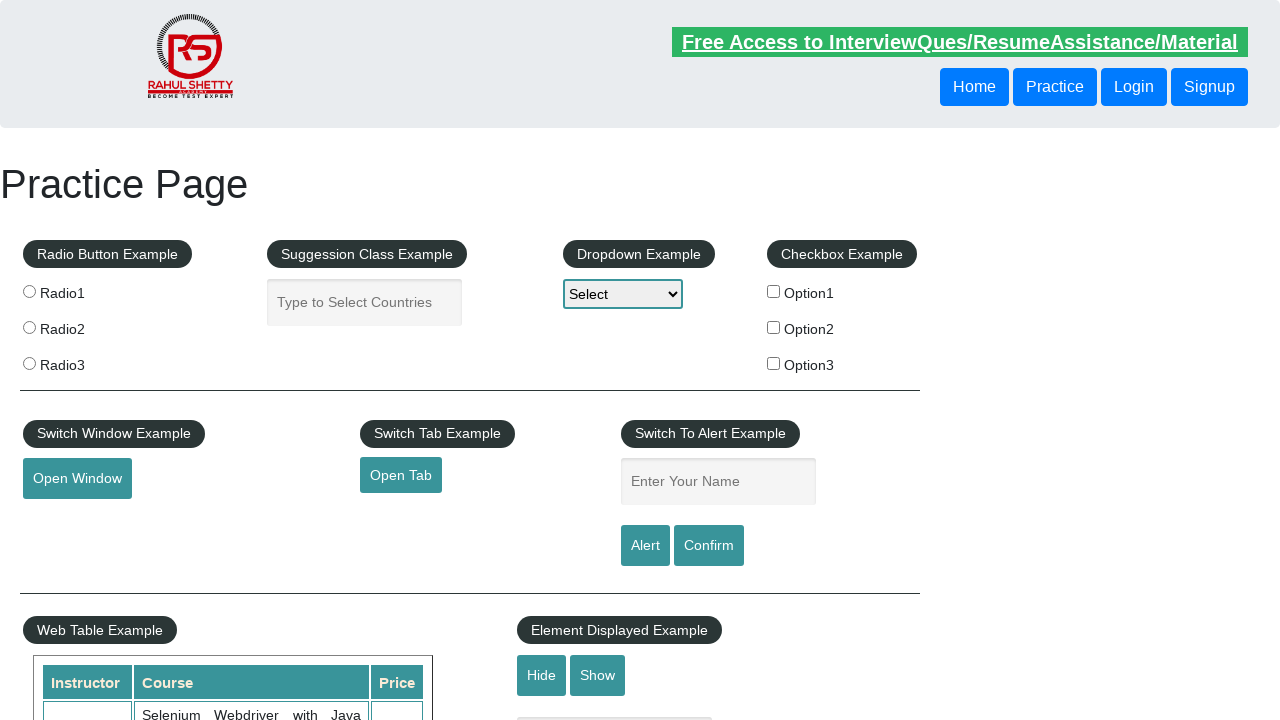

Navigated to Rahul Shetty Academy automation practice page
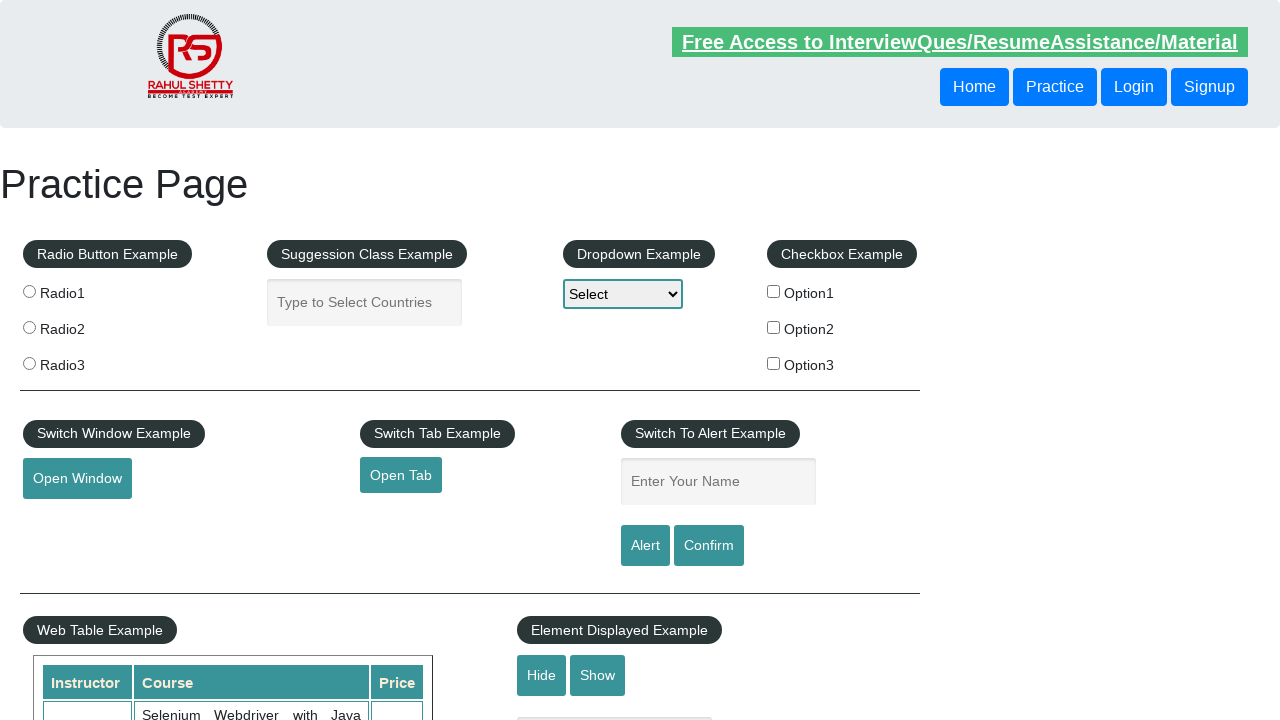

Retrieved button text using following-sibling XPath axis
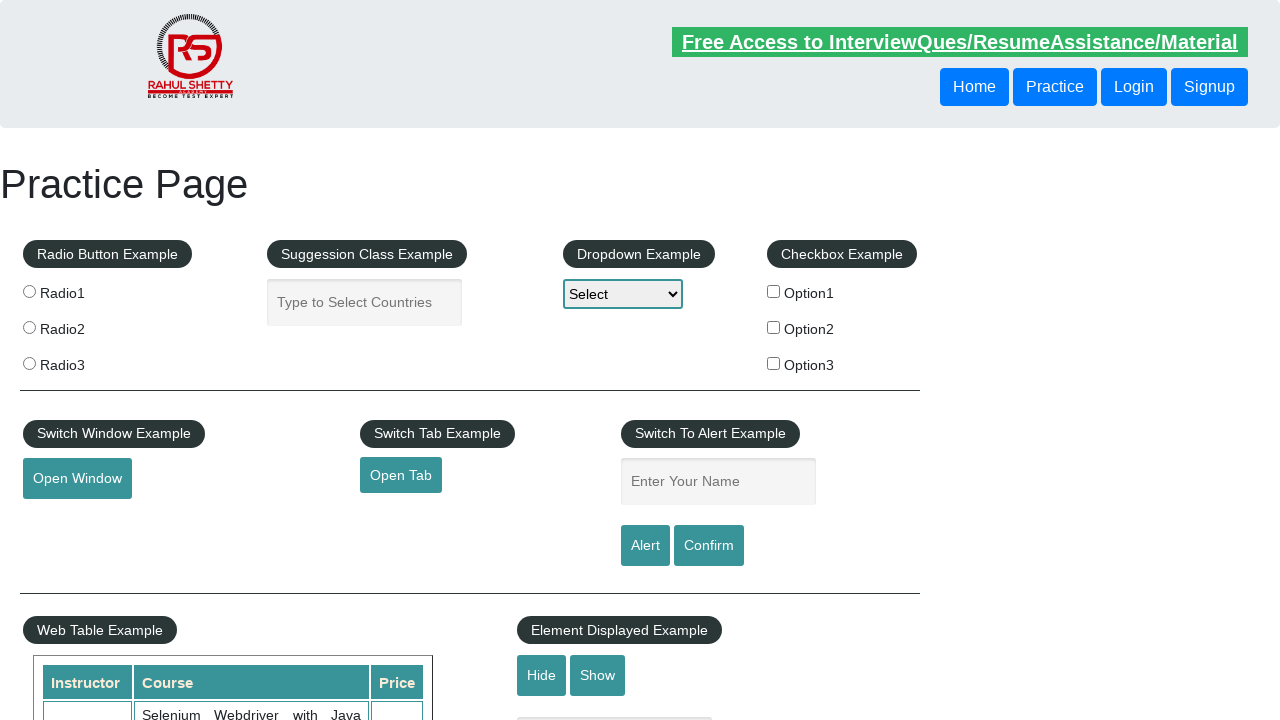

Retrieved button text using parent traversal XPath axis
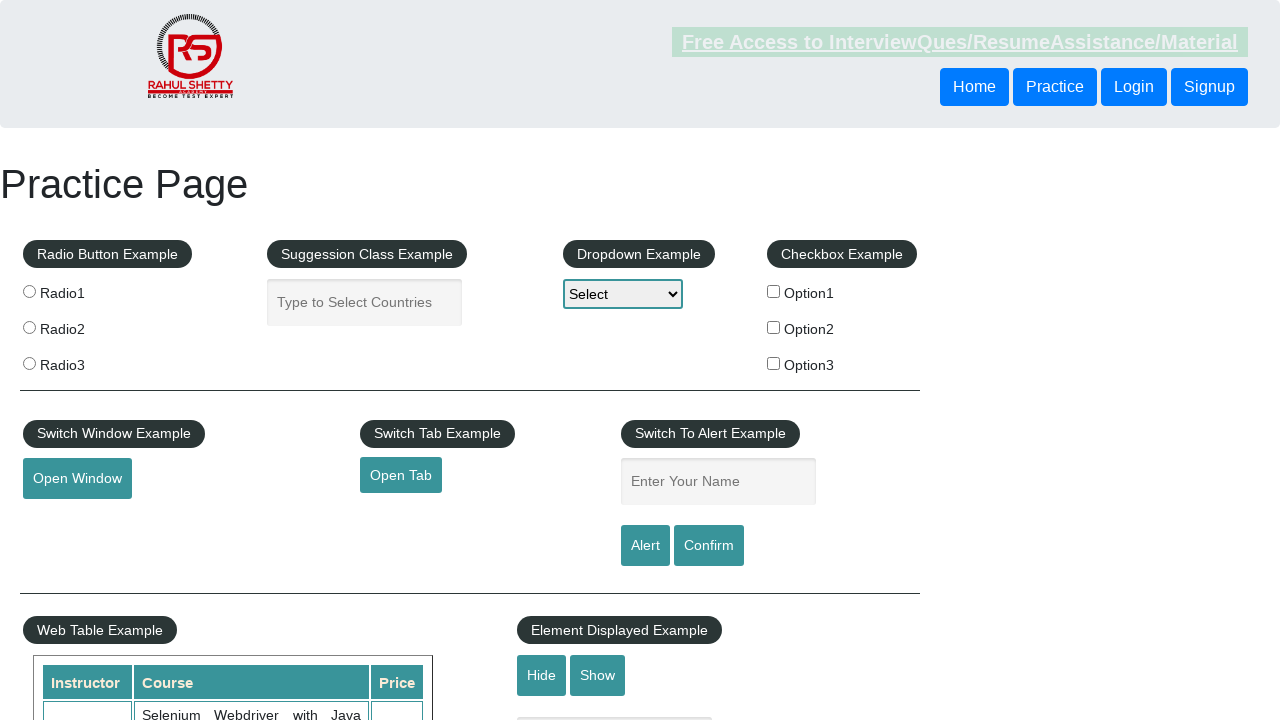

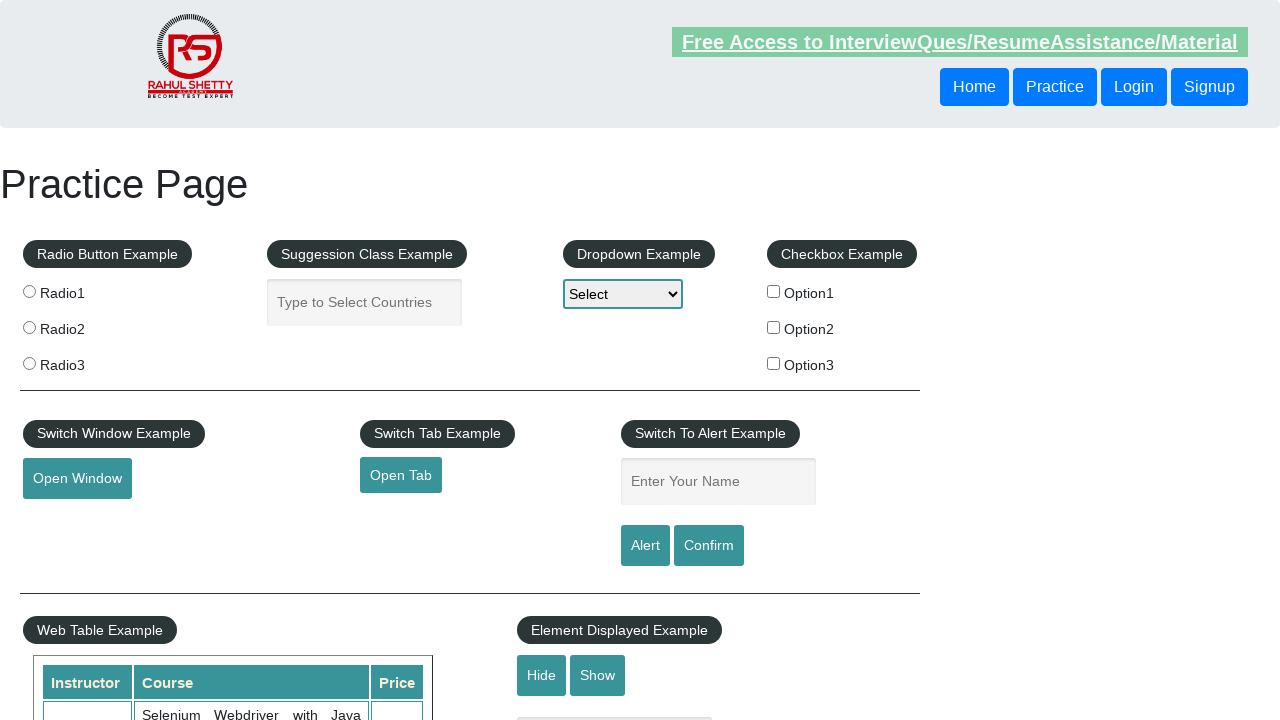